Tests filling a text input field with a specific message and validates the input value

Starting URL: https://thefreerangetester.github.io/sandbox-automation-testing/

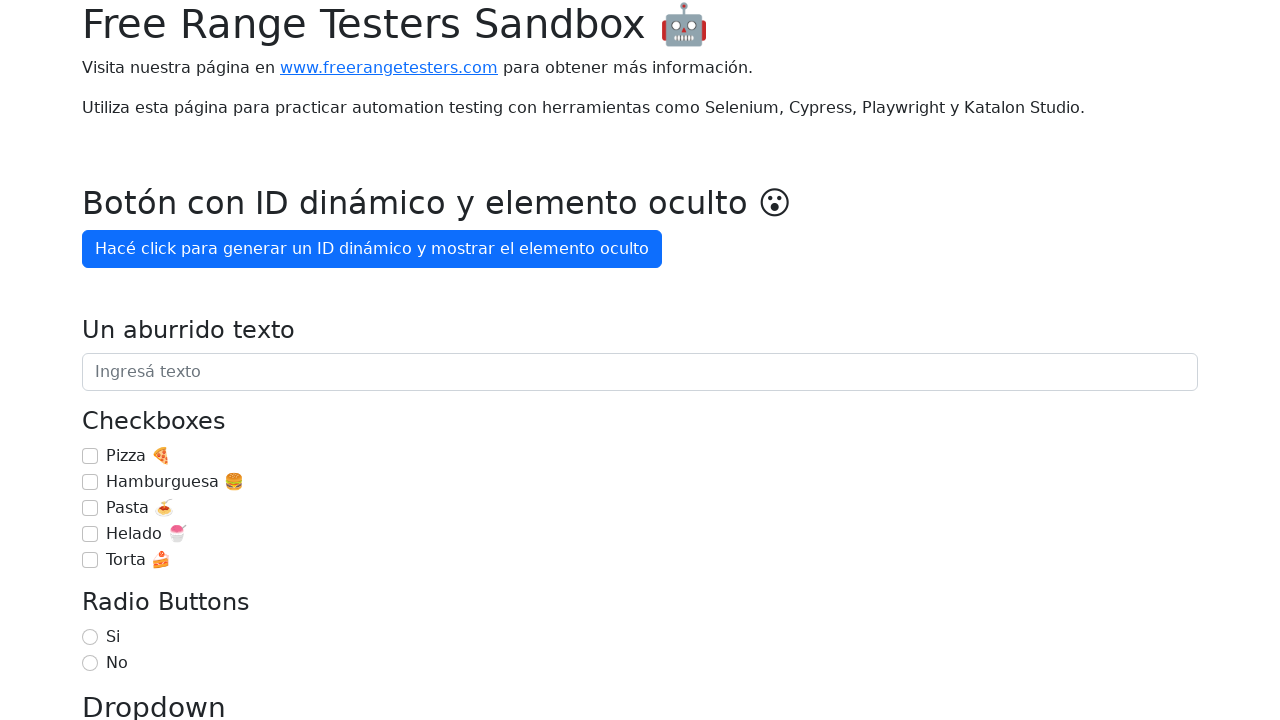

Filled text input field with 'Estoy aprendiendo Playwright' on internal:attr=[placeholder="Ingresá texto"i]
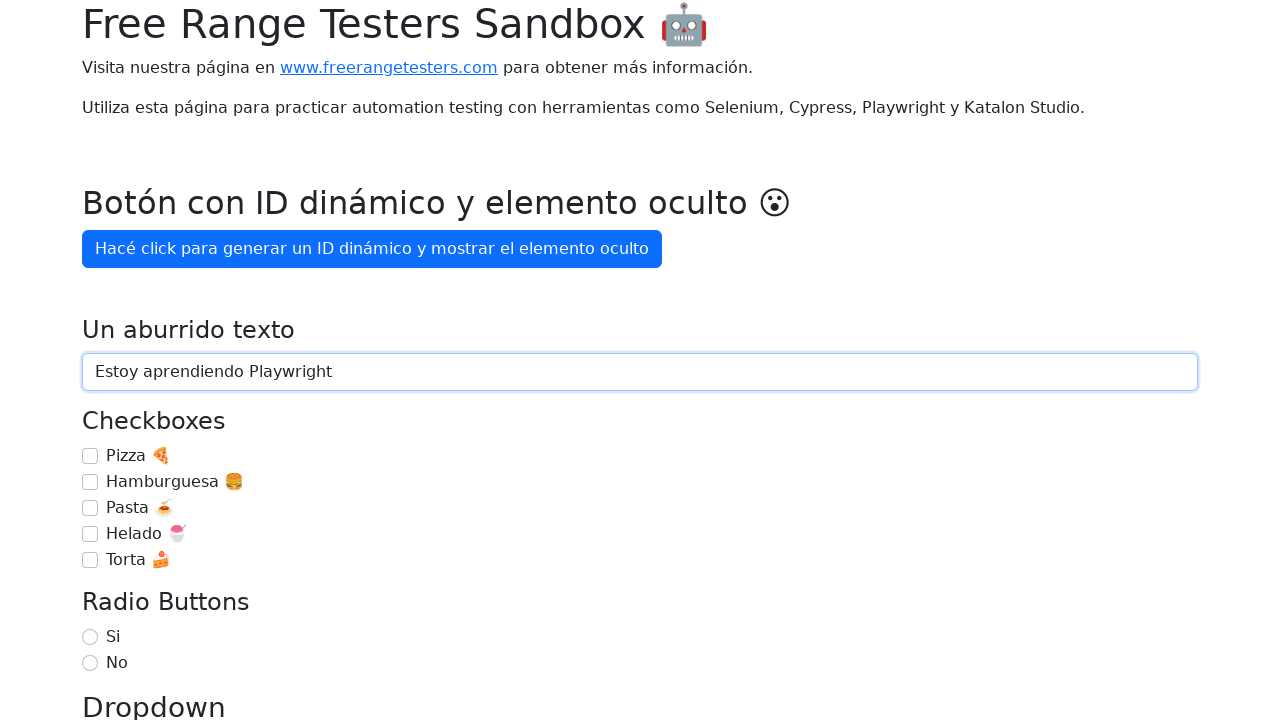

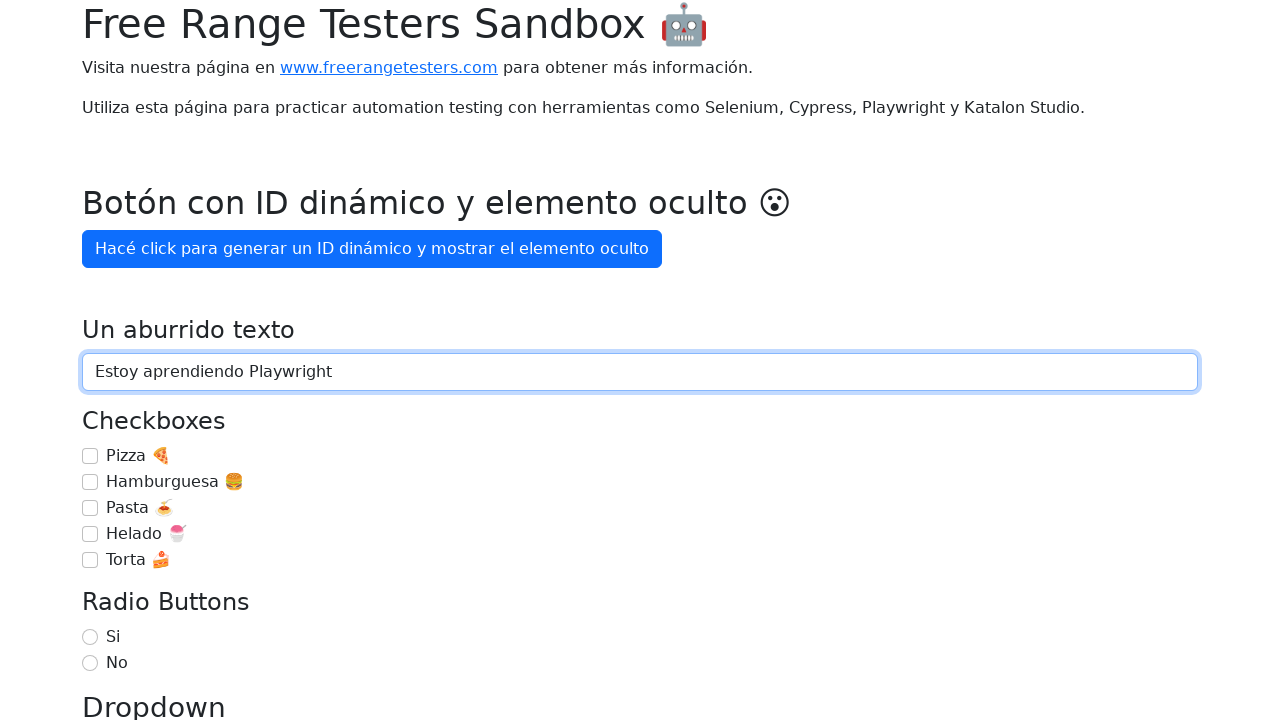